Tests accessing a GitHub Pages site with a cache-busting URL parameter and retrieves the APP_VERSION variable.

Starting URL: https://garimto81.github.io/virtual_table_db_claude/?v=1704067200000

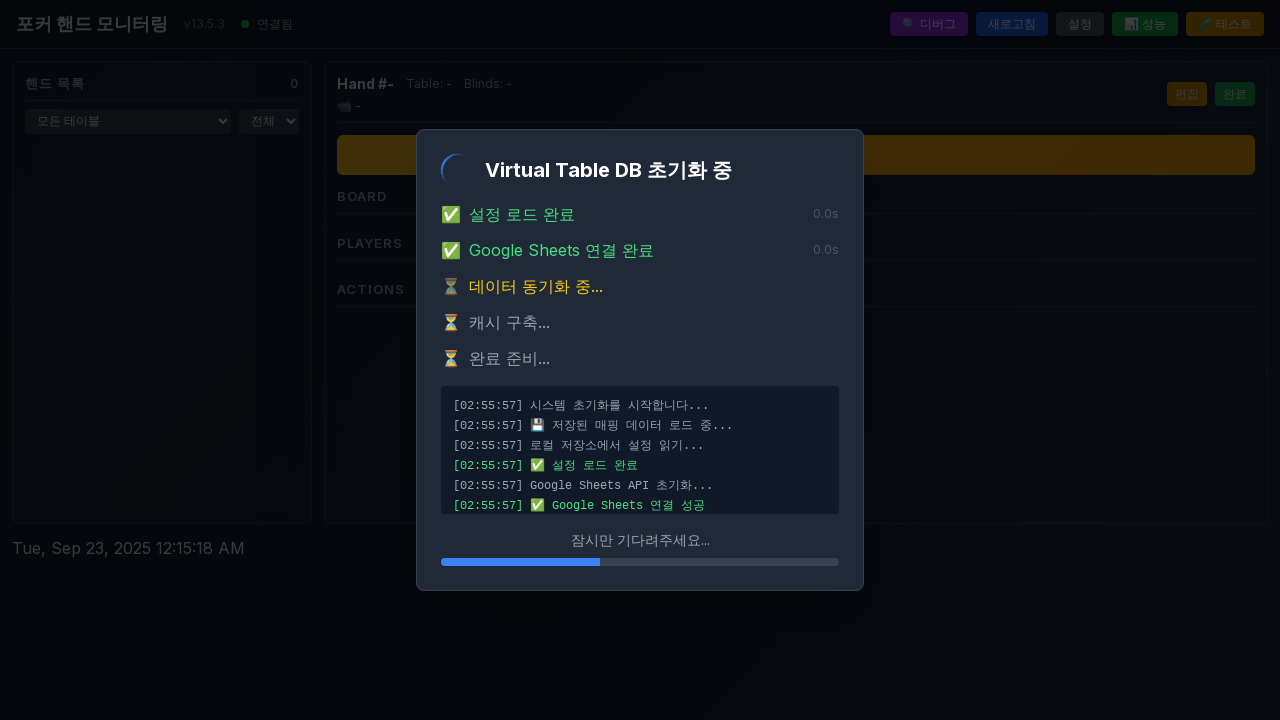

Page loaded - domcontentloaded event fired
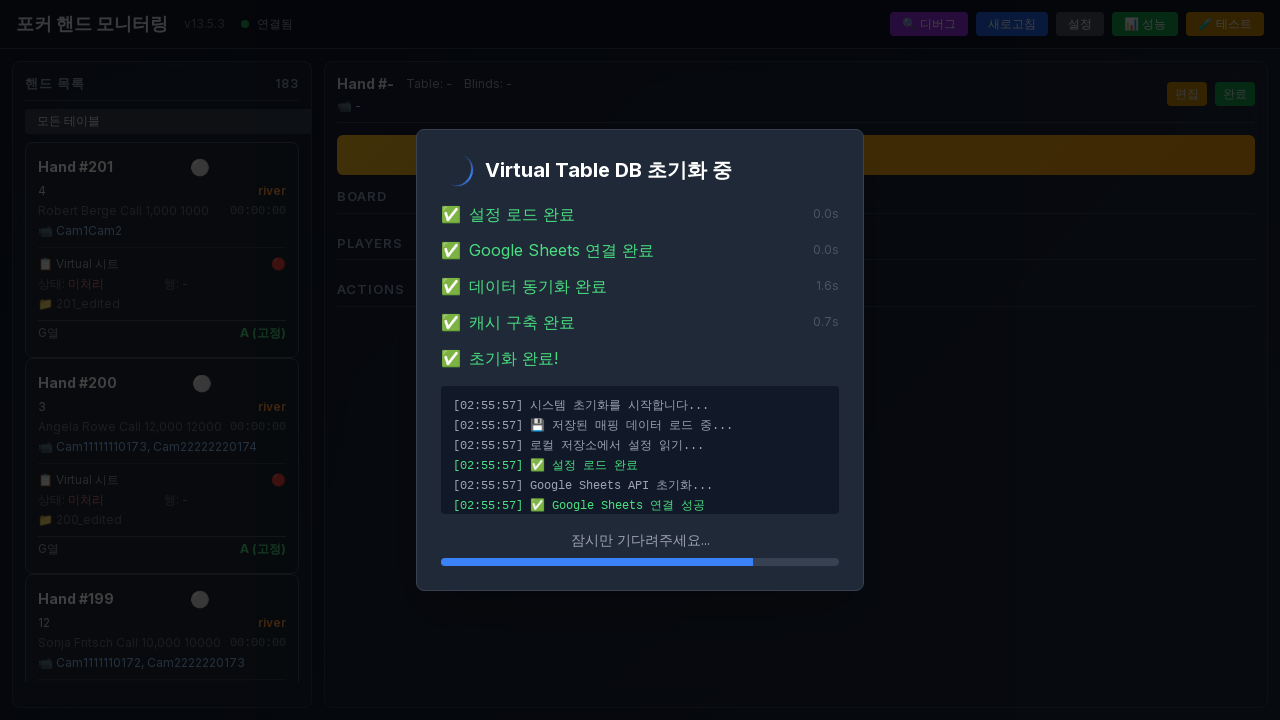

Retrieved APP_VERSION from window object: undefined
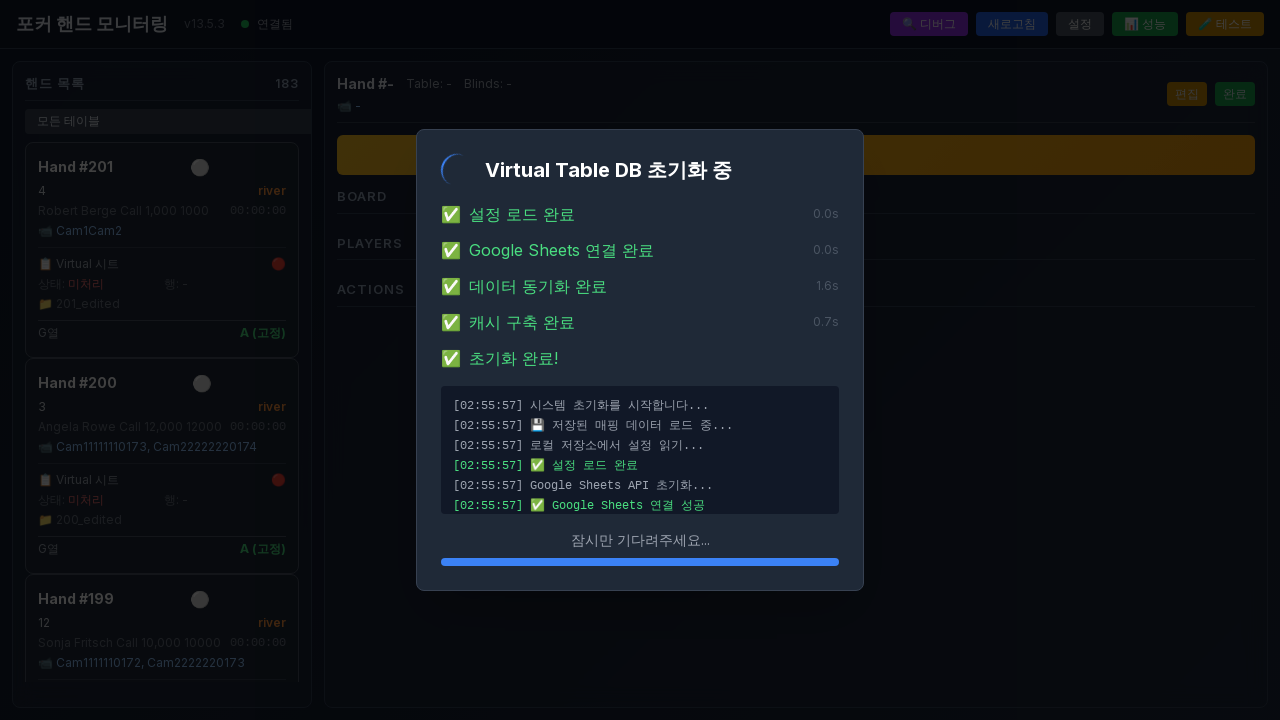

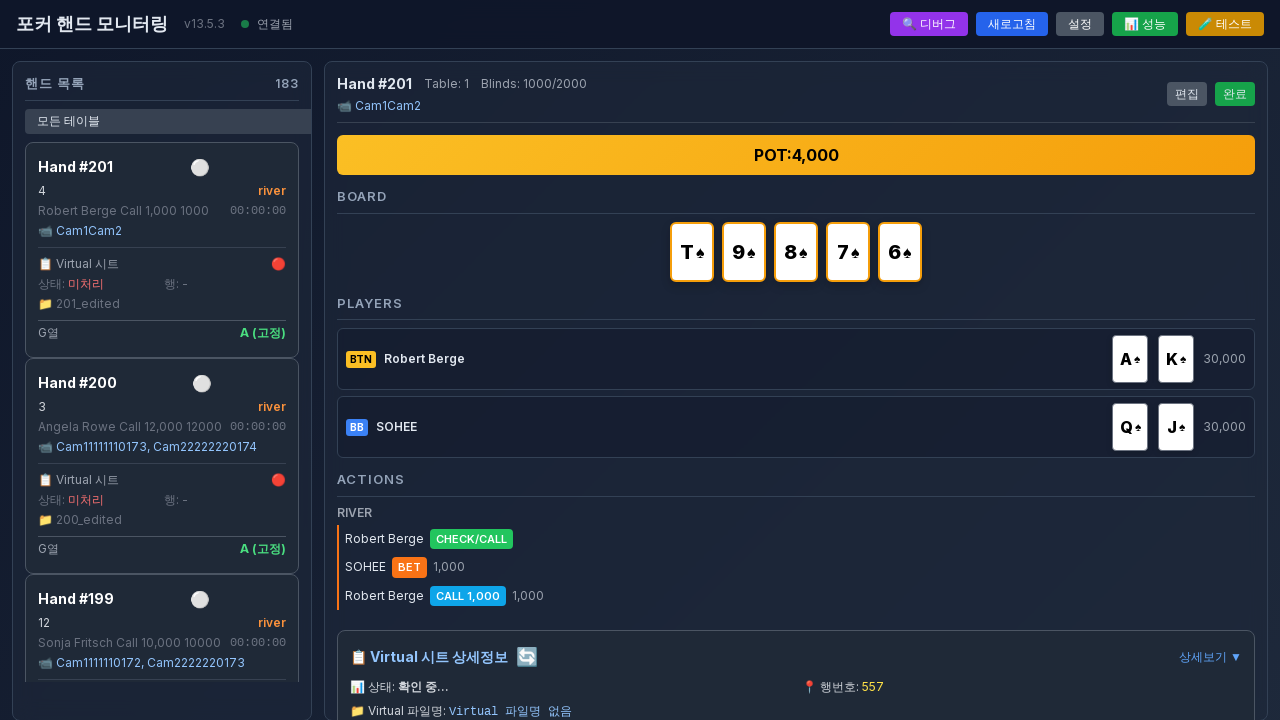